Tests JavaScript prompt dialog by clicking the JS Prompt button, entering text, accepting the alert, and verifying the entered text is displayed

Starting URL: https://the-internet.herokuapp.com/javascript_alerts

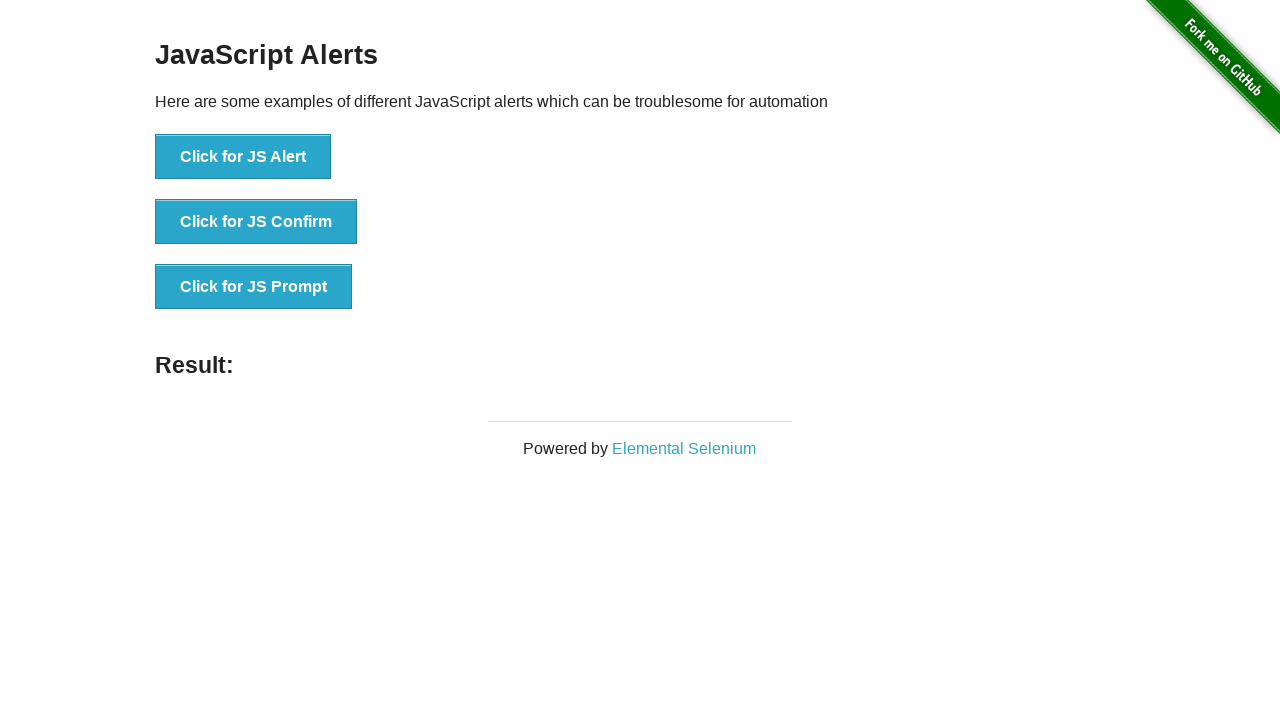

Set up dialog handler to accept prompt with text 'input test abc'
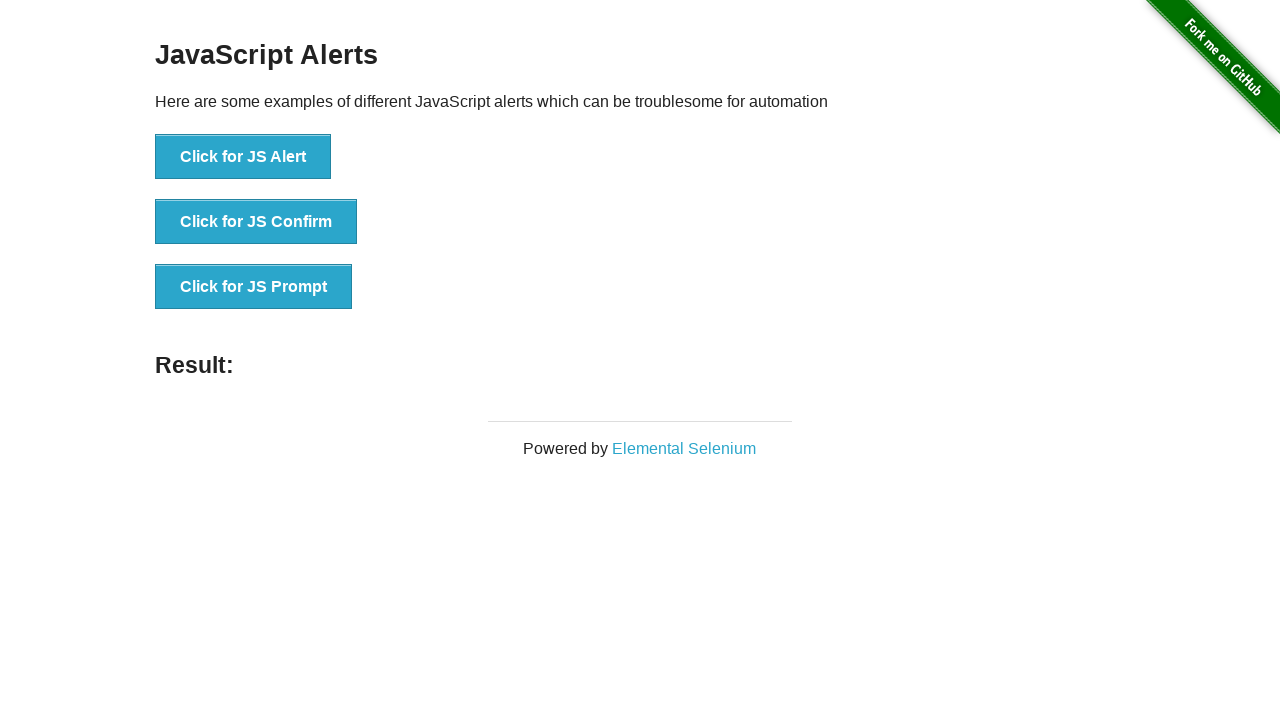

Clicked JS Prompt button to trigger prompt dialog at (254, 287) on xpath=//button[@onclick='jsPrompt()']
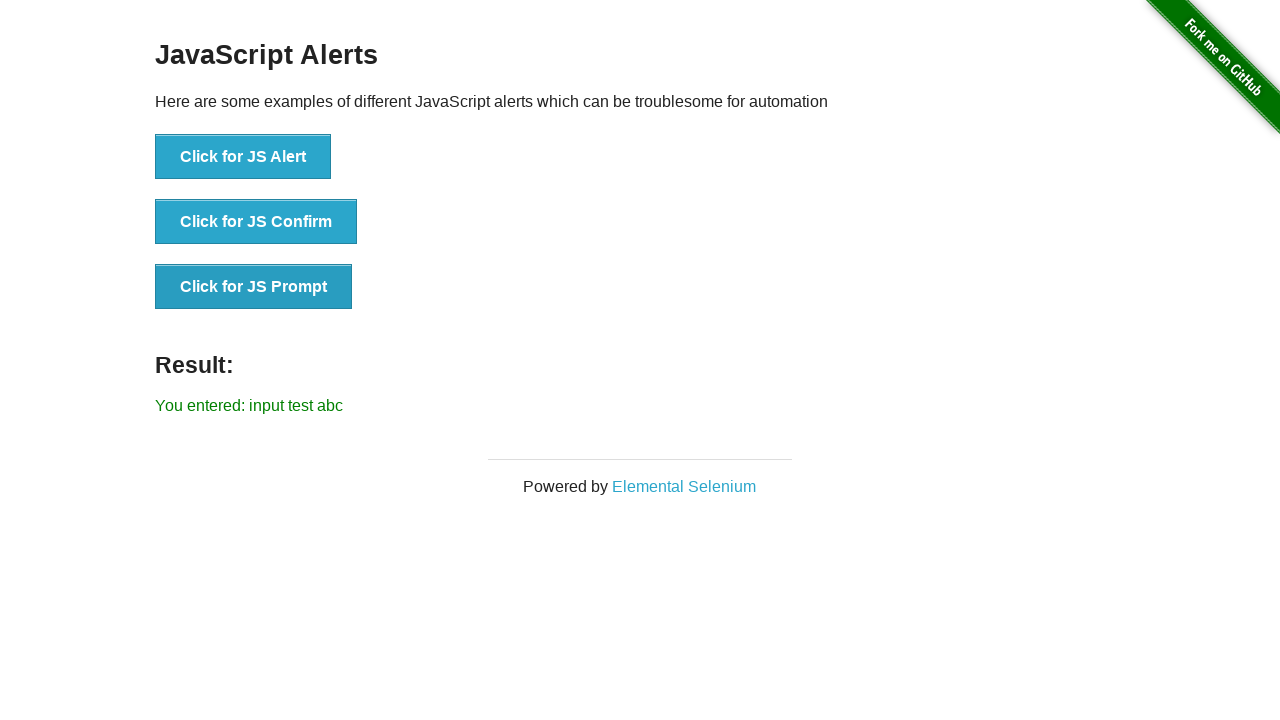

Result message element loaded after accepting prompt
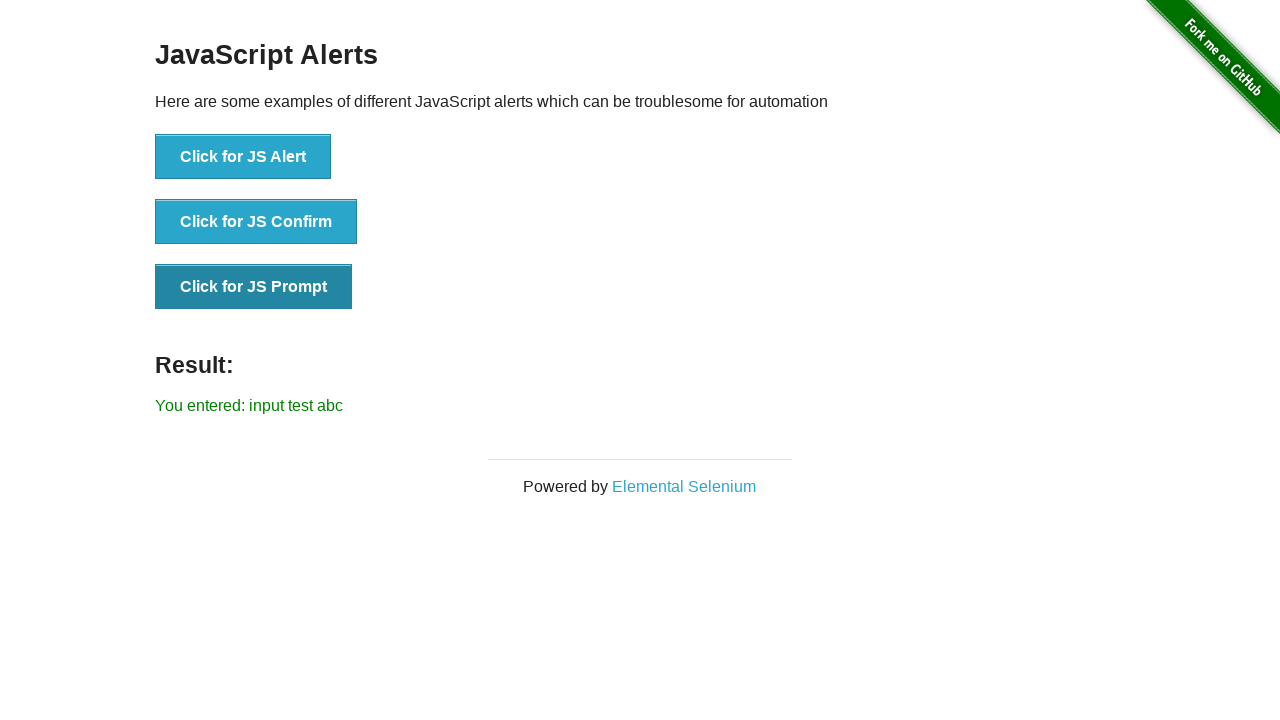

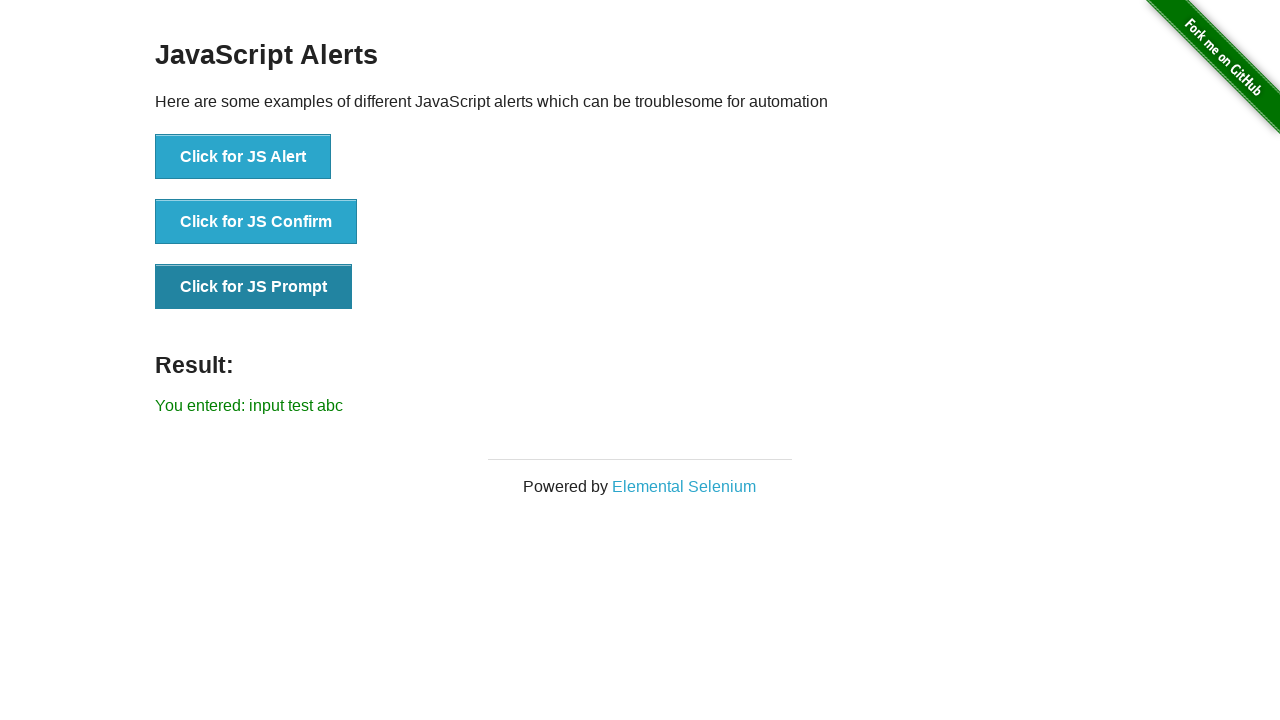